Tests sorting the "Due" column in descending order by clicking the column header twice and verifying the values are sorted correctly

Starting URL: http://the-internet.herokuapp.com/tables

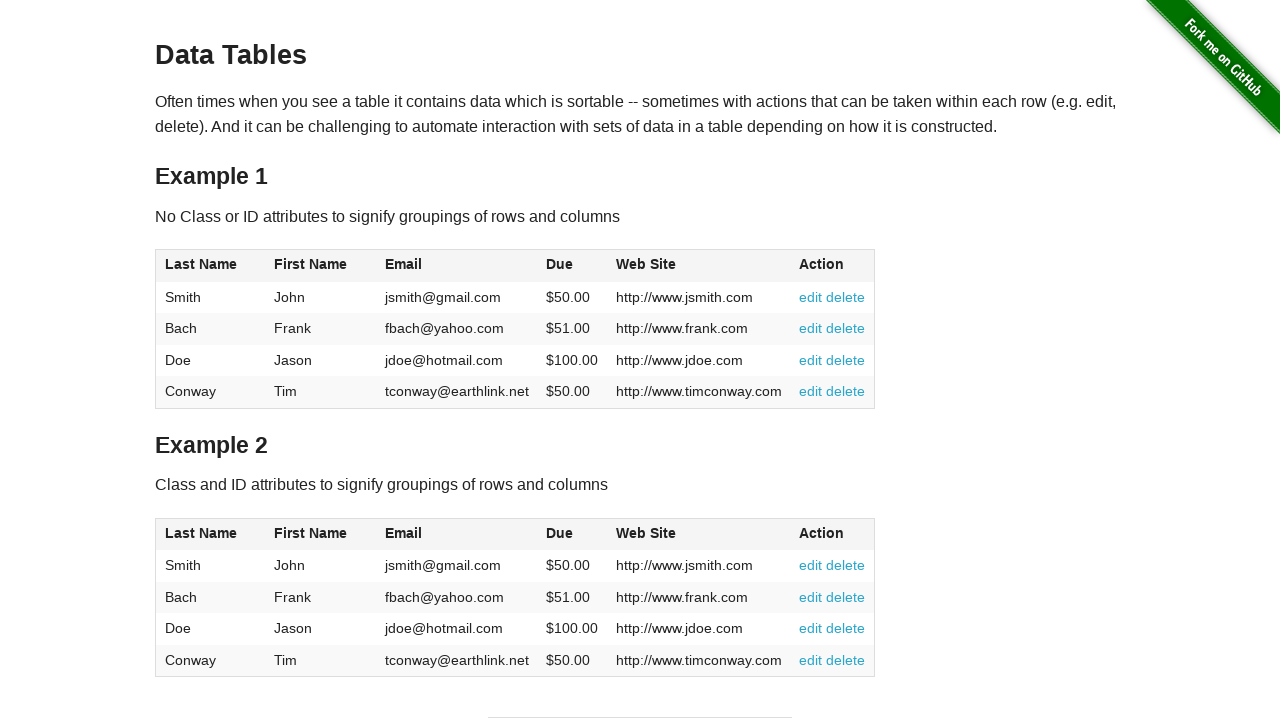

Clicked Due column header first time for ascending sort at (572, 266) on #table1 thead tr th:nth-of-type(4)
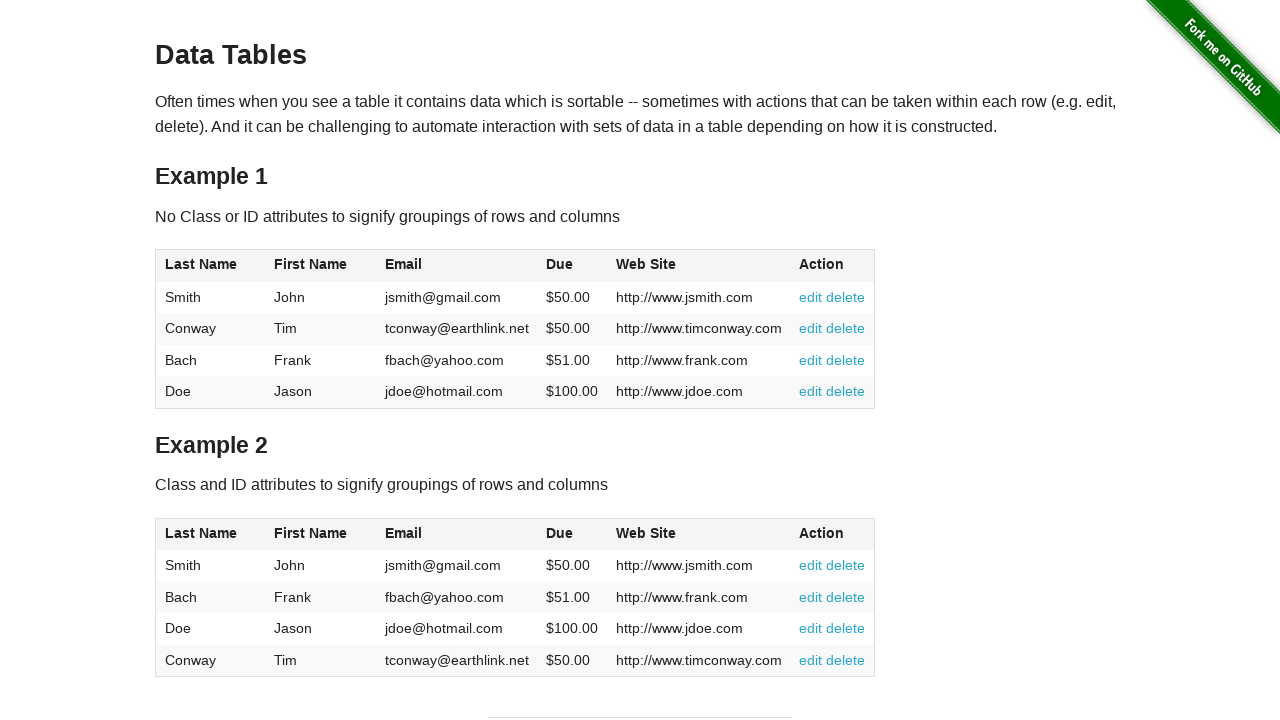

Clicked Due column header second time for descending sort at (572, 266) on #table1 thead tr th:nth-of-type(4)
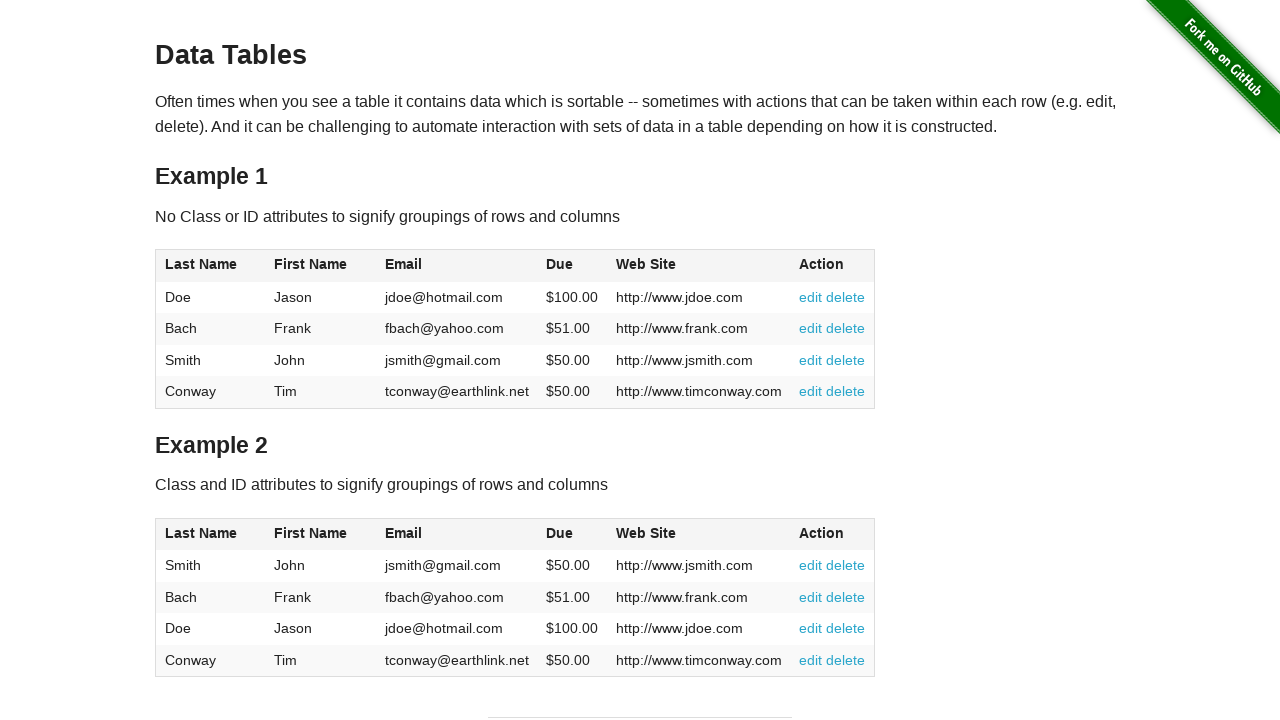

Waited for table body to load with Due column values
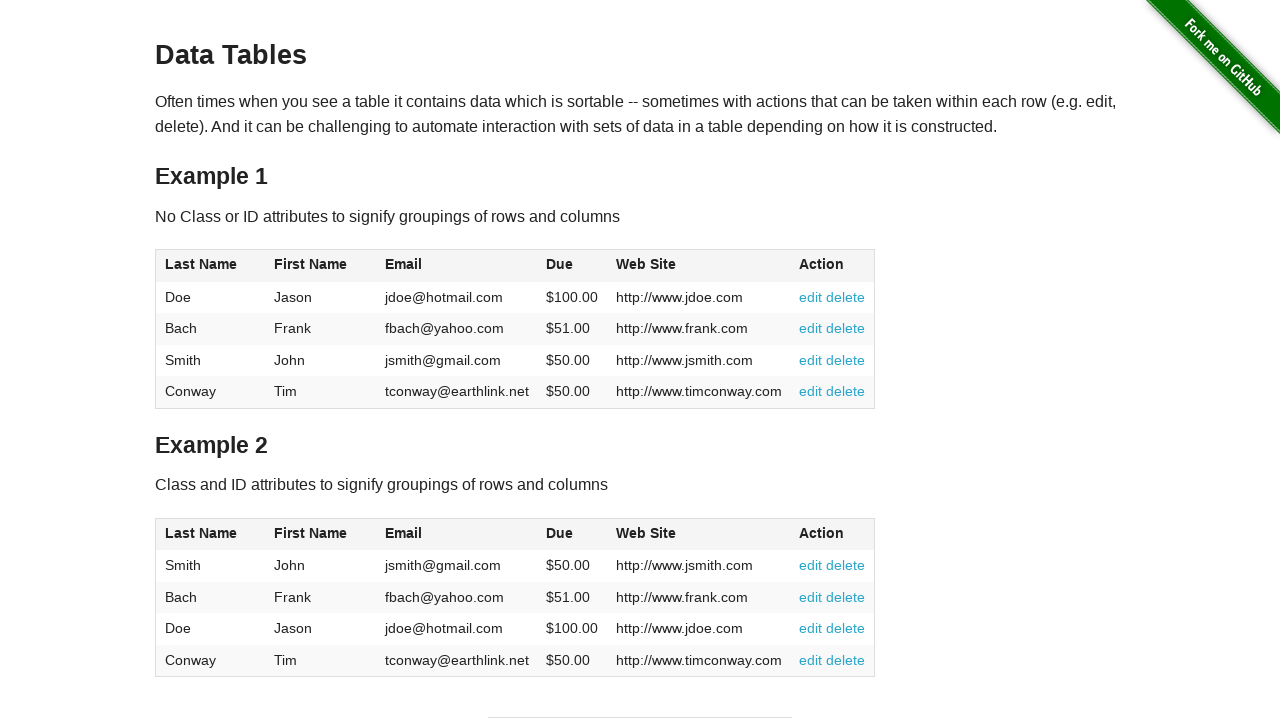

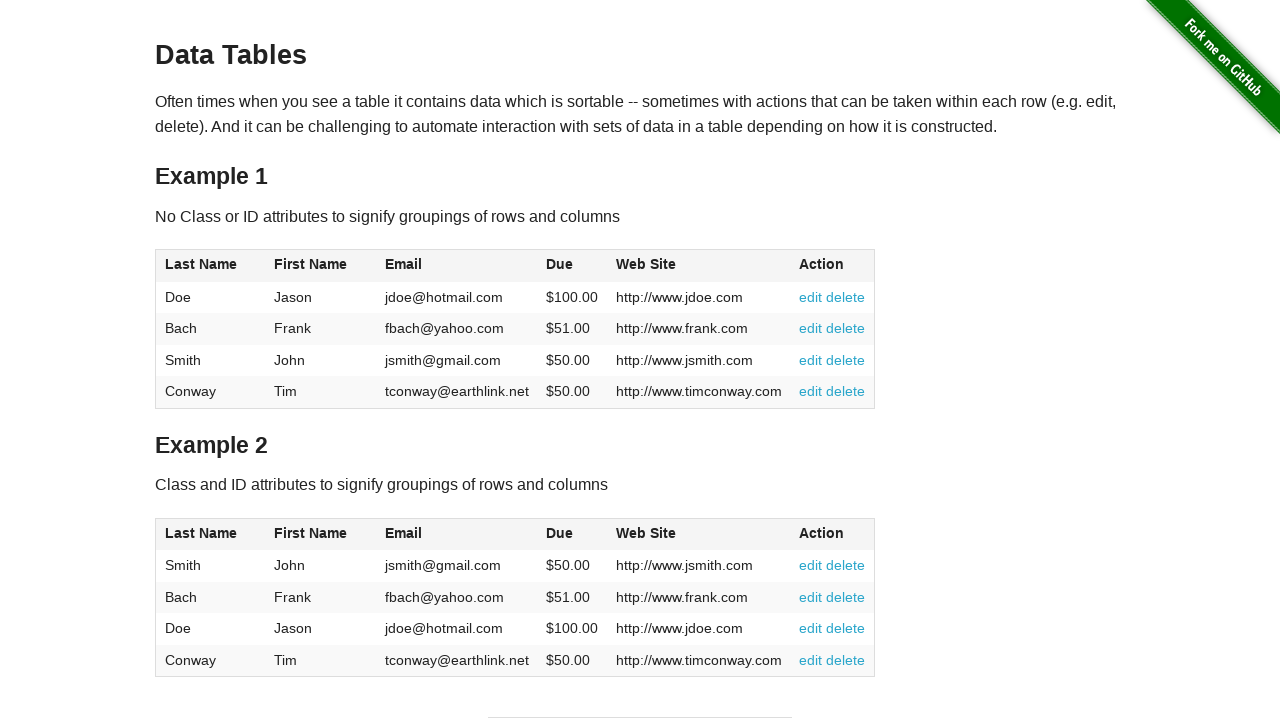